Tests that the Playwright homepage has "Playwright" in the title, verifies the "Get Started" link has the correct href attribute, clicks on it, and confirms navigation to the intro page.

Starting URL: https://playwright.dev/

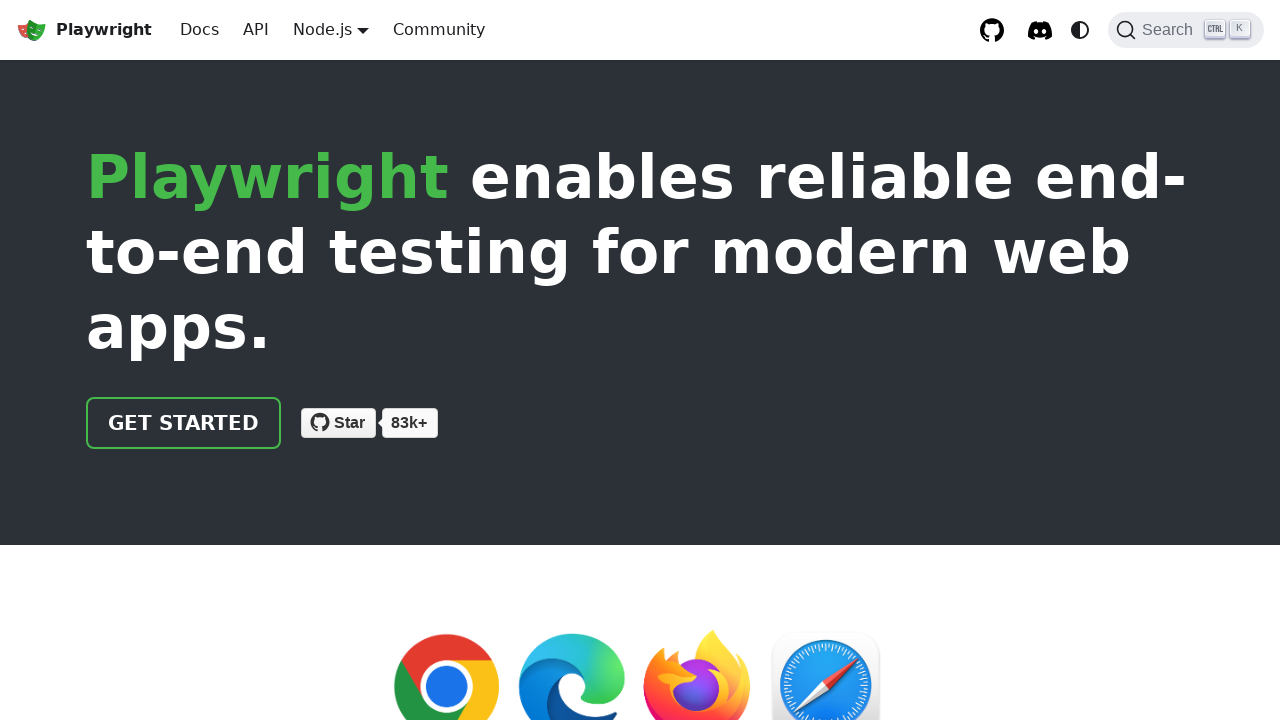

Located the 'Get Started' link
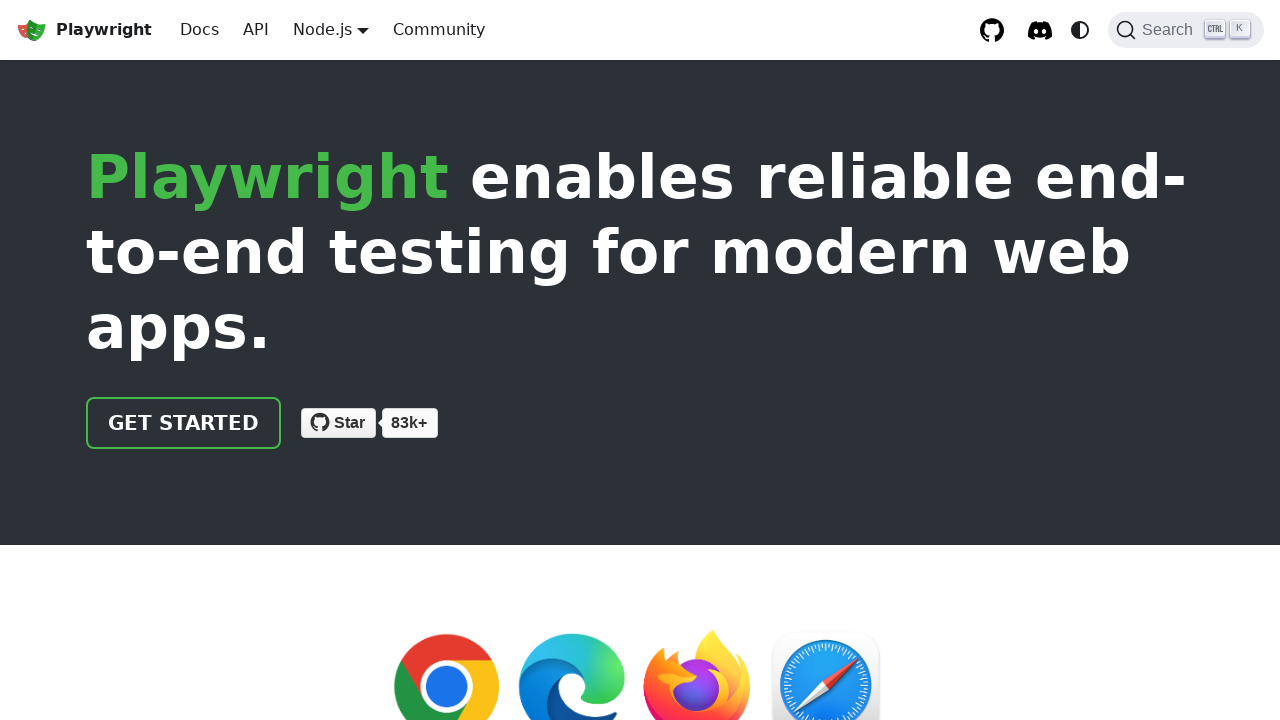

Clicked the 'Get Started' link at (184, 423) on text=Get Started
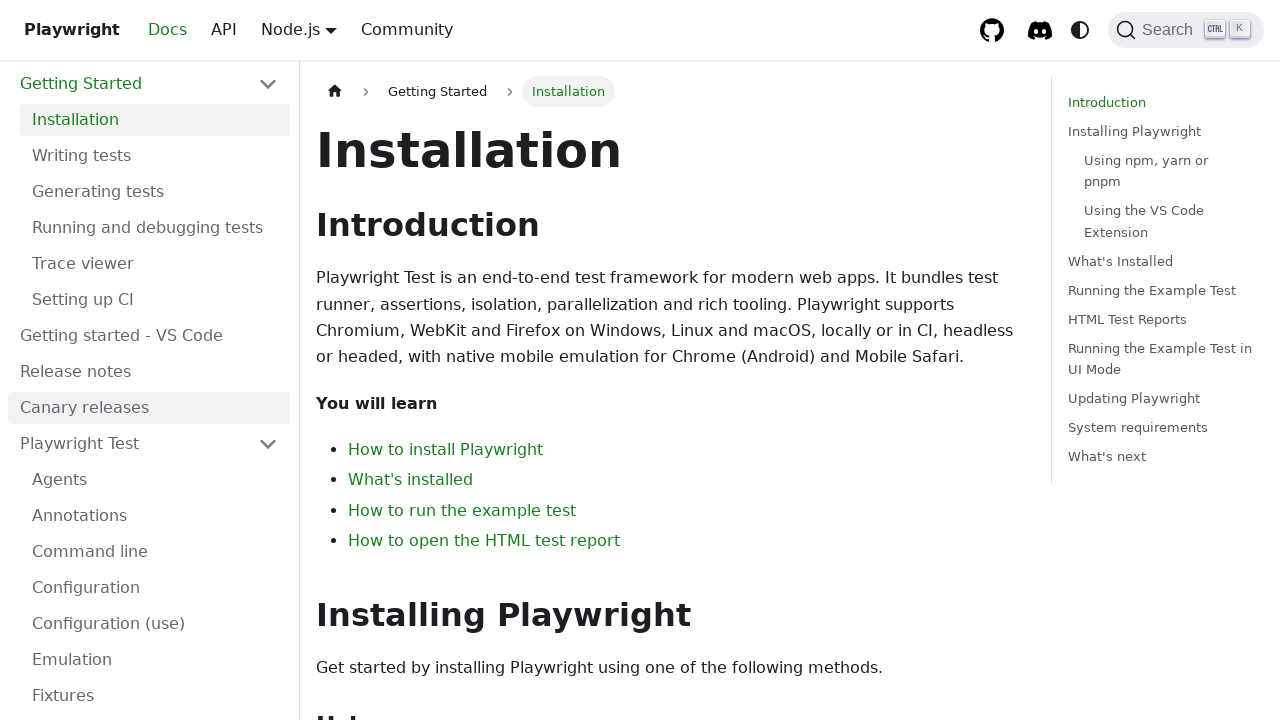

Navigation to intro page completed
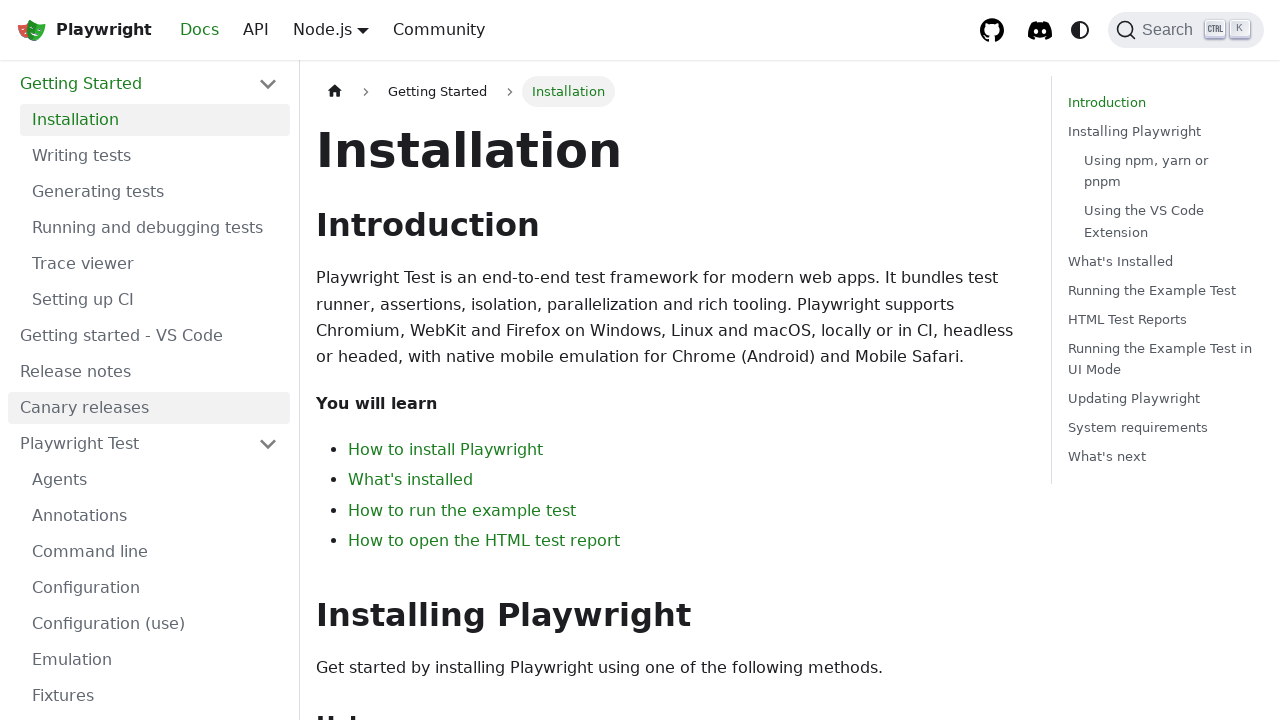

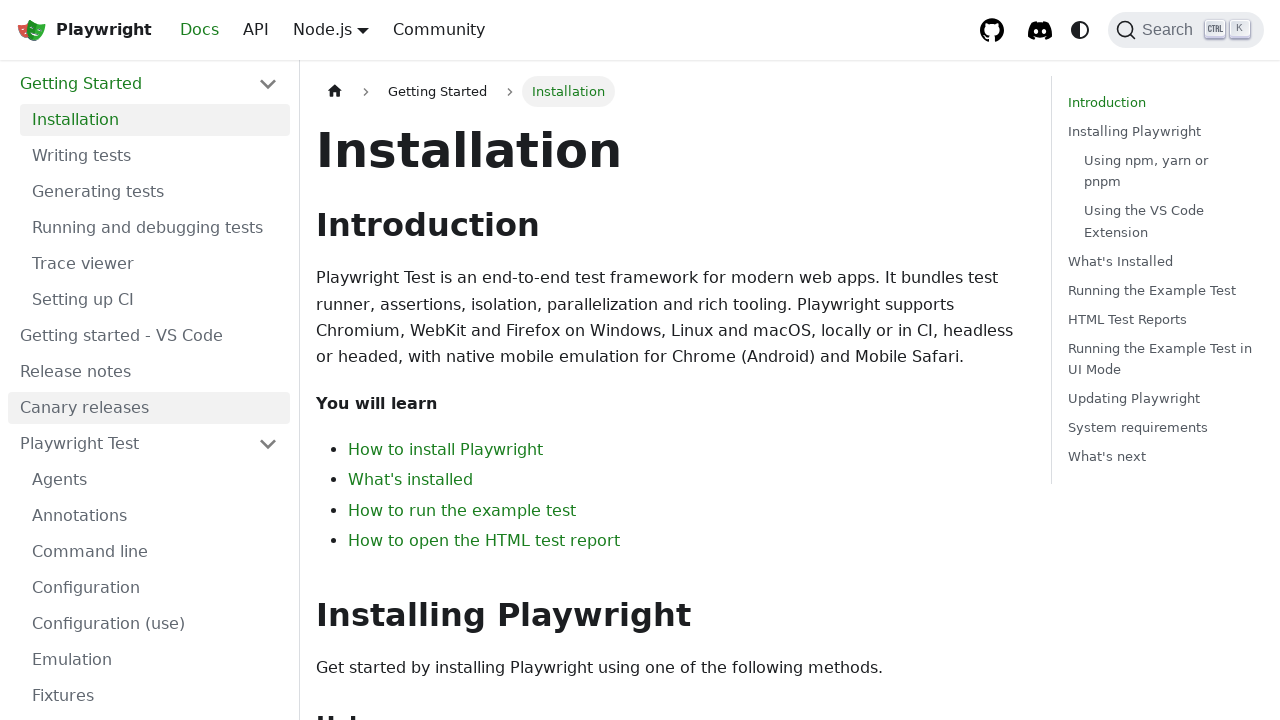